Tests window handling by clicking a link that opens a new browser window/tab, then switching to the child window and verifying the page title

Starting URL: https://opensource-demo.orangehrmlive.com/

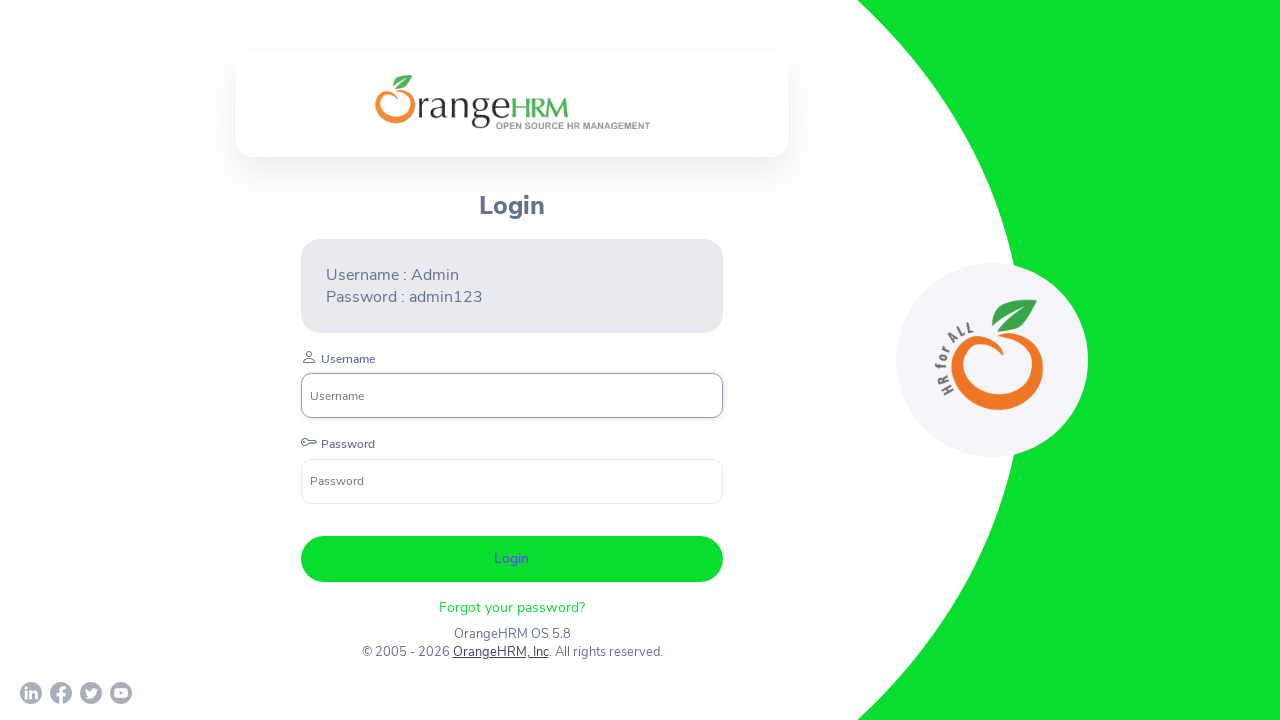

Clicked OrangeHRM, Inc link to open new window at (500, 652) on xpath=//a[text()='OrangeHRM, Inc']
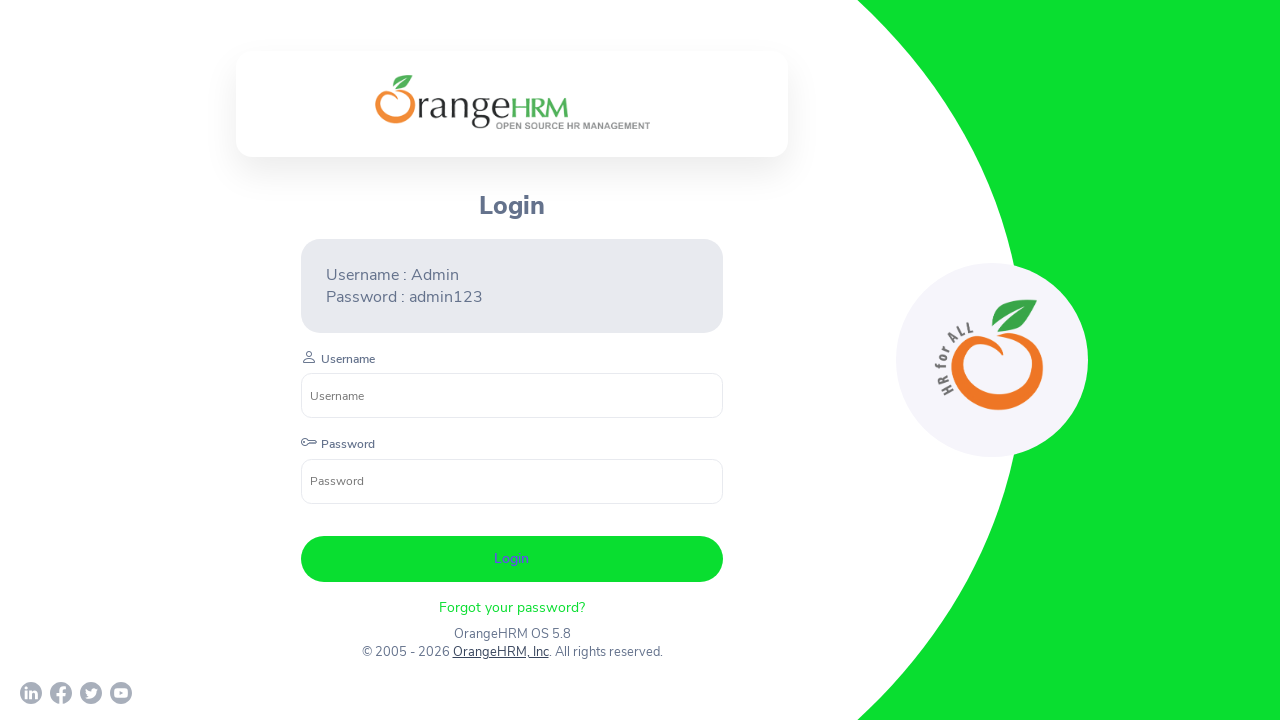

Obtained reference to newly opened child window
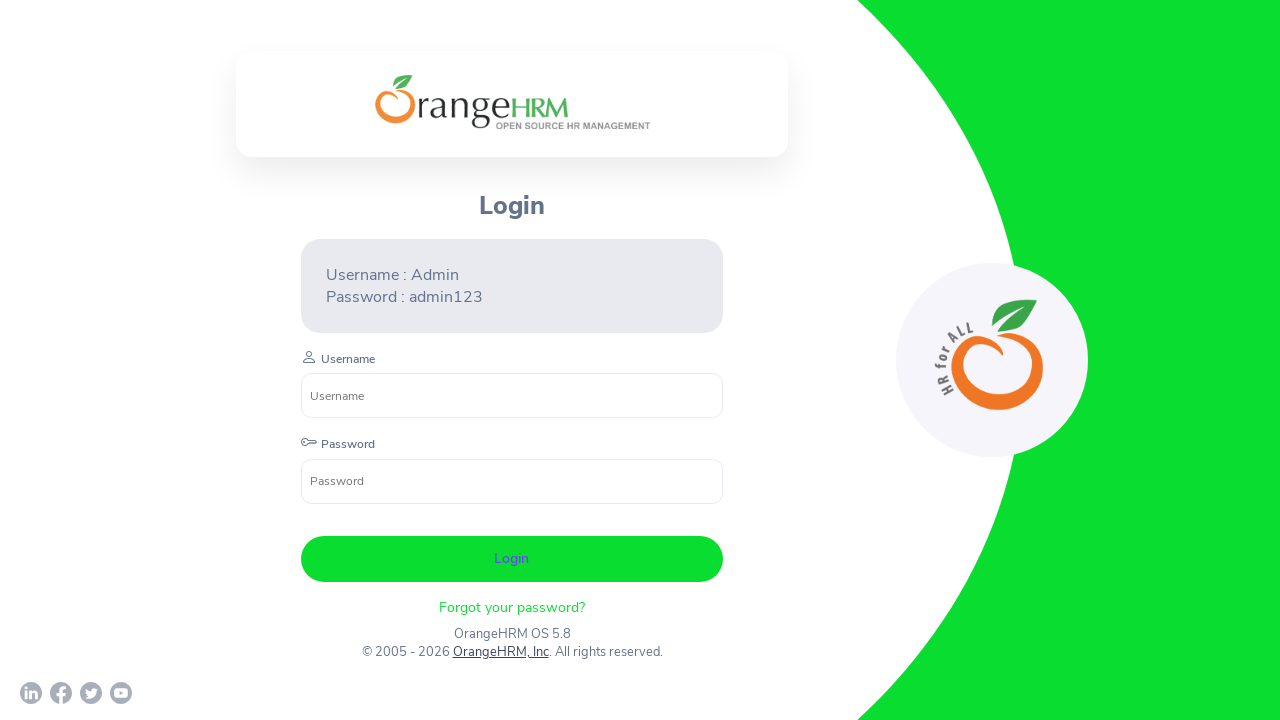

Child window page loaded
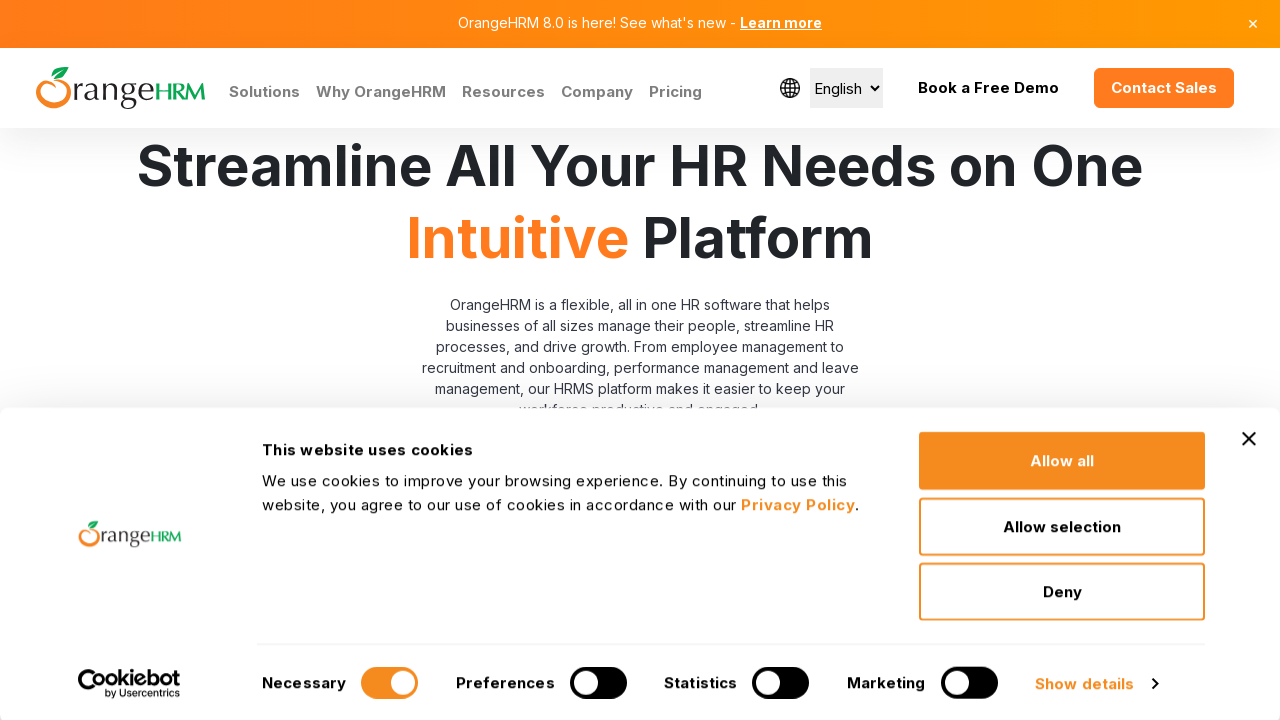

Retrieved child window title: Human Resources Management Software | HRMS | OrangeHRM
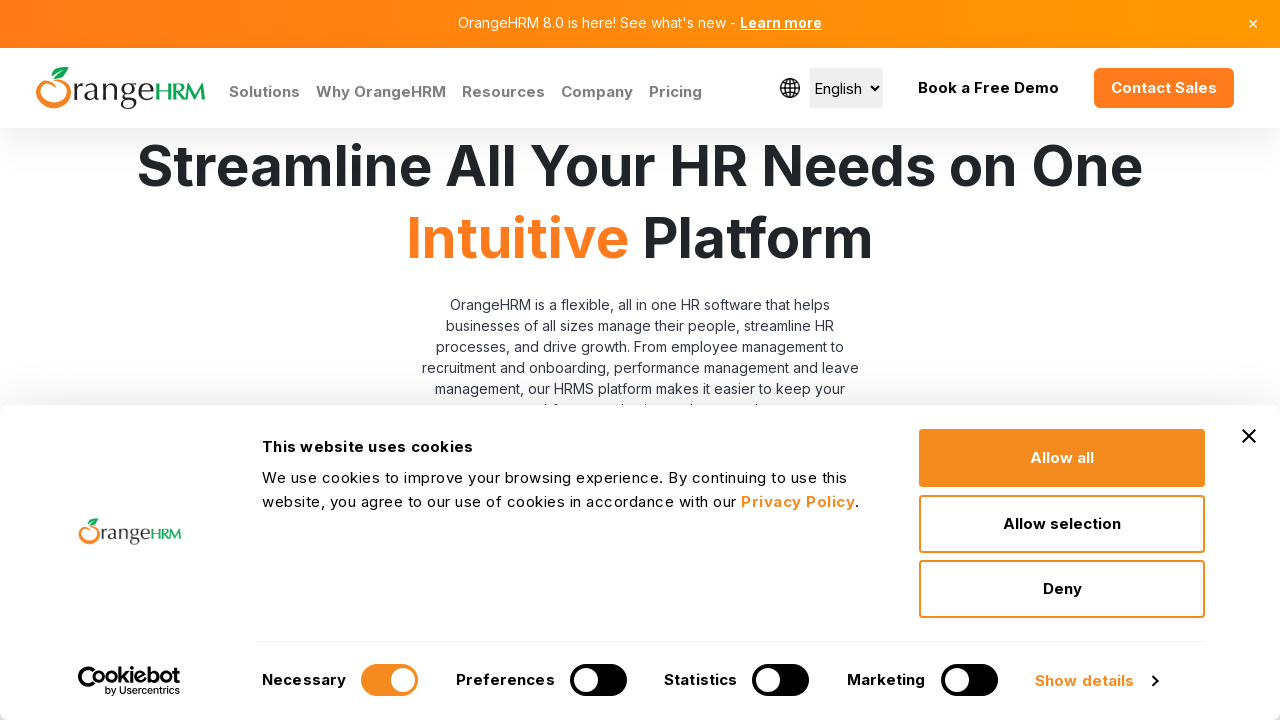

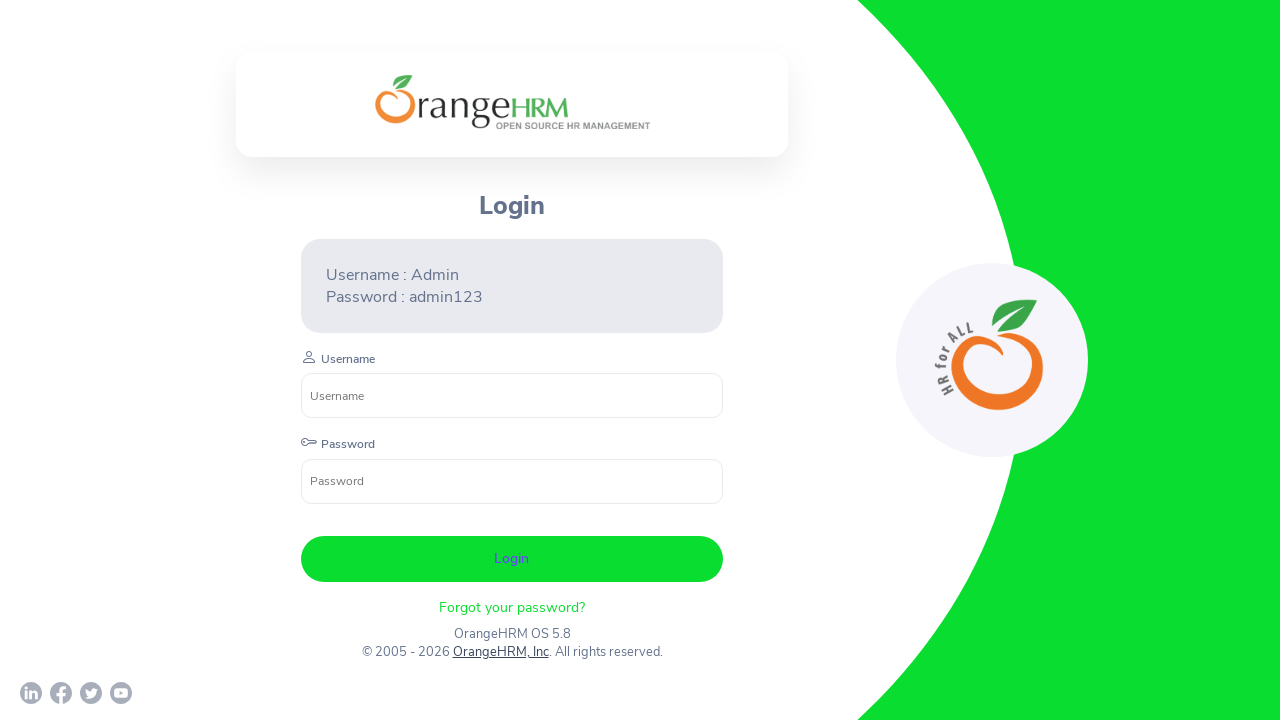